Tests various click interactions including single click, double click, multiple clicks, and click with modifier keys on a mouse interaction page

Starting URL: https://material.playwrightvn.com

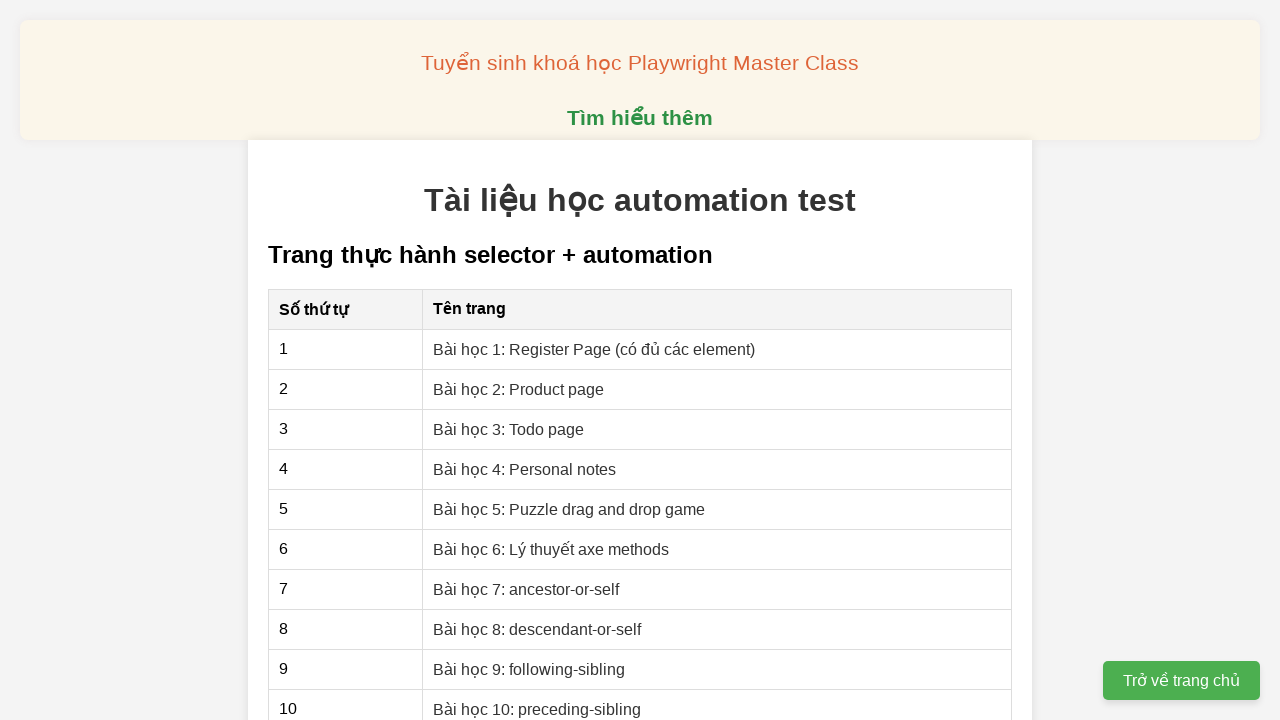

Clicked link to navigate to mouse interaction page at (510, 360) on xpath=//a[@href='018-mouse.html']
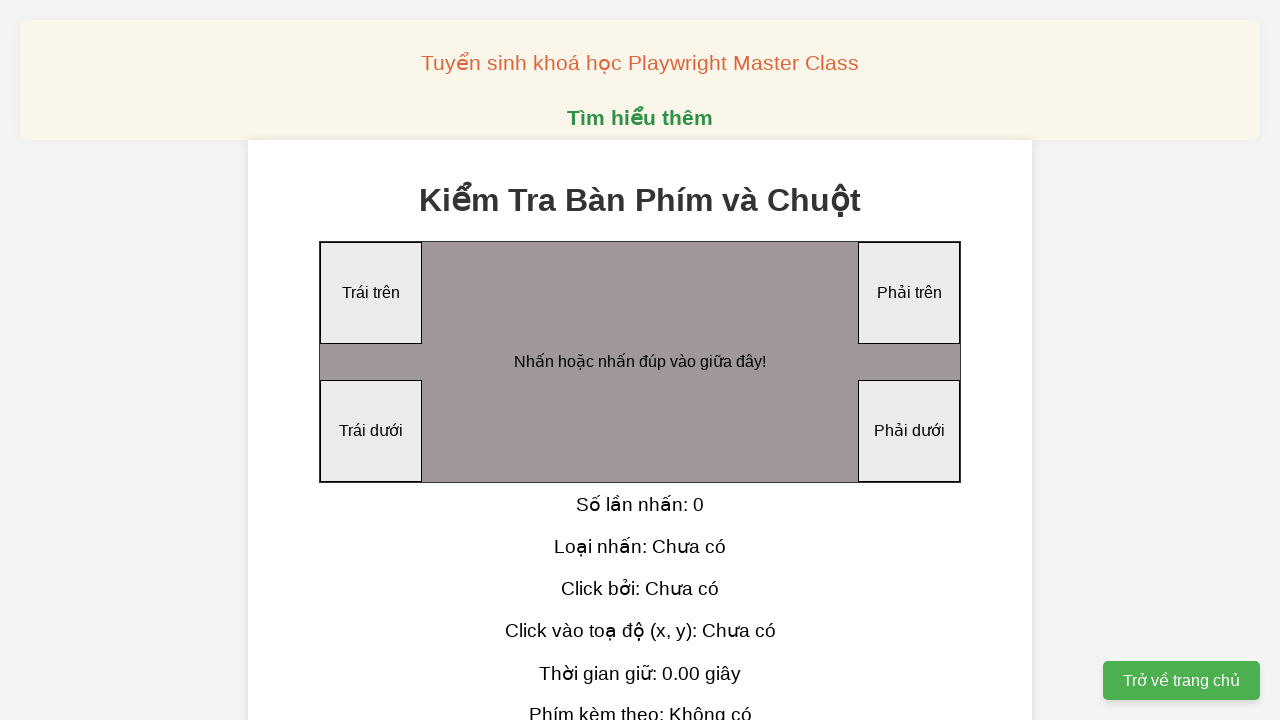

Located click area element
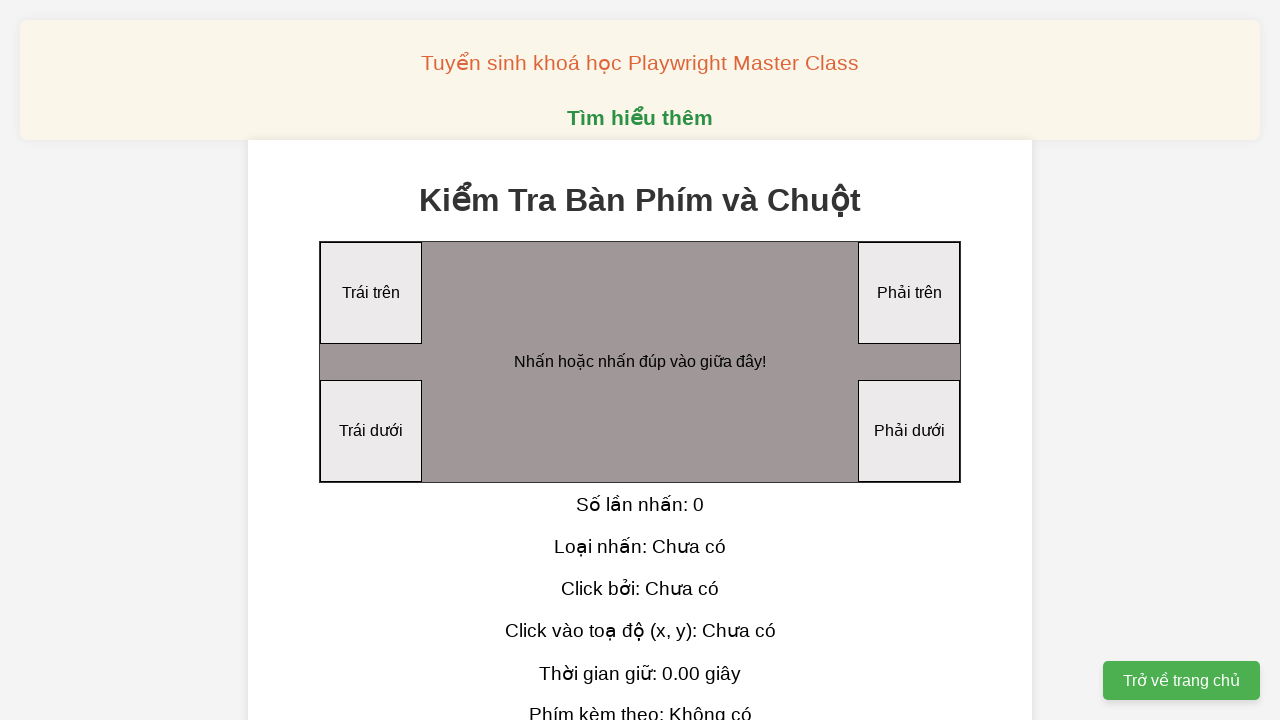

Double-clicked on click area at (640, 362) on xpath=//div[@id='clickArea']
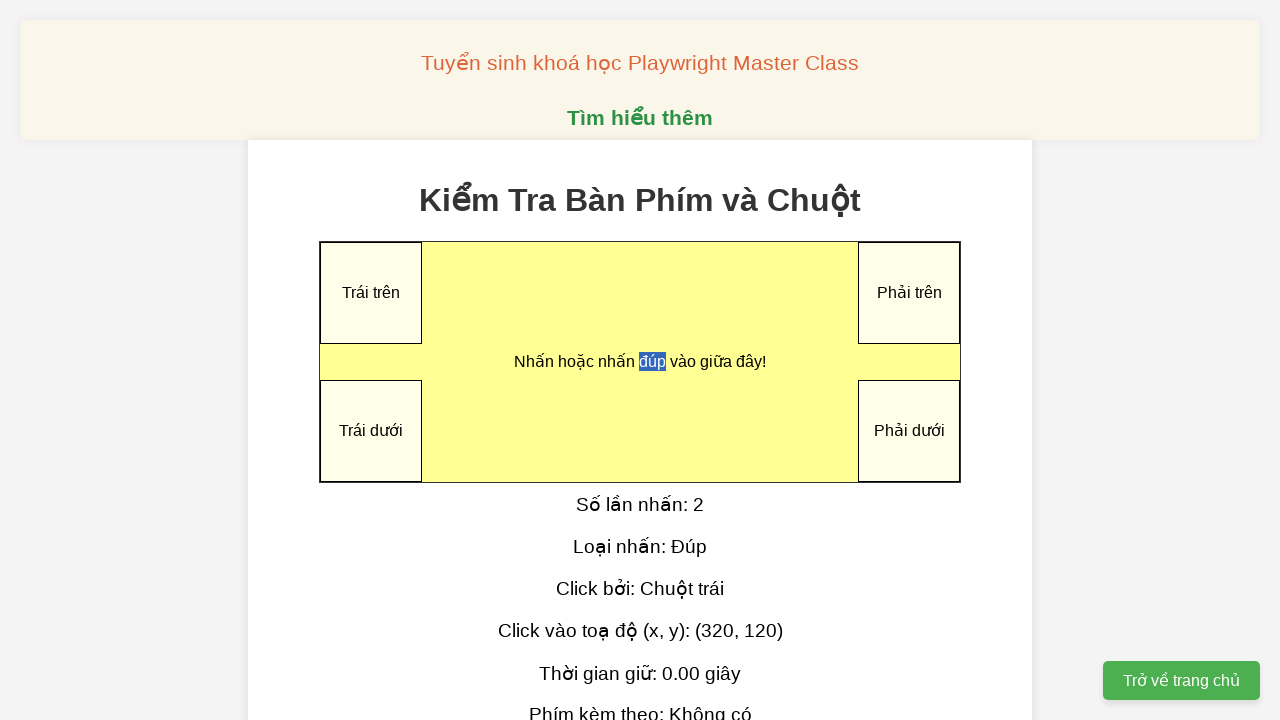

Clicked on click area 10 times at (640, 362) on xpath=//div[@id='clickArea']
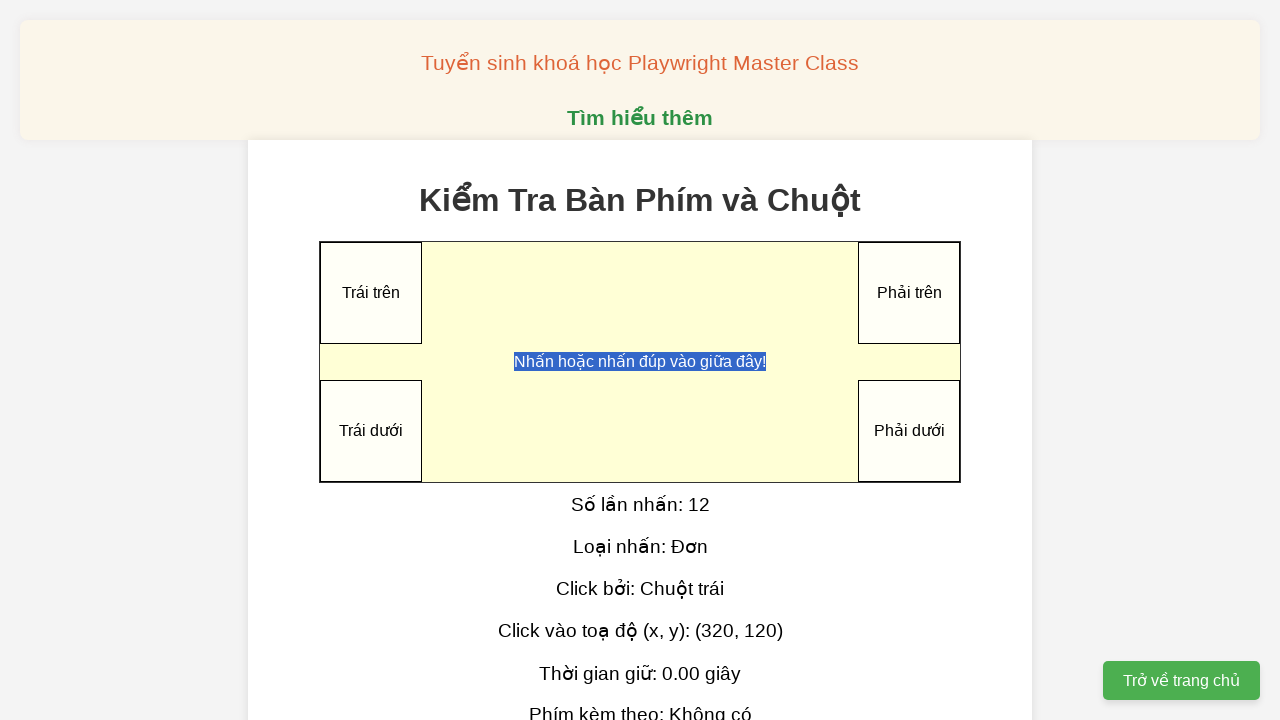

Clicked on click area with Shift and ControlOrMeta modifier keys at (640, 362) on xpath=//div[@id='clickArea']
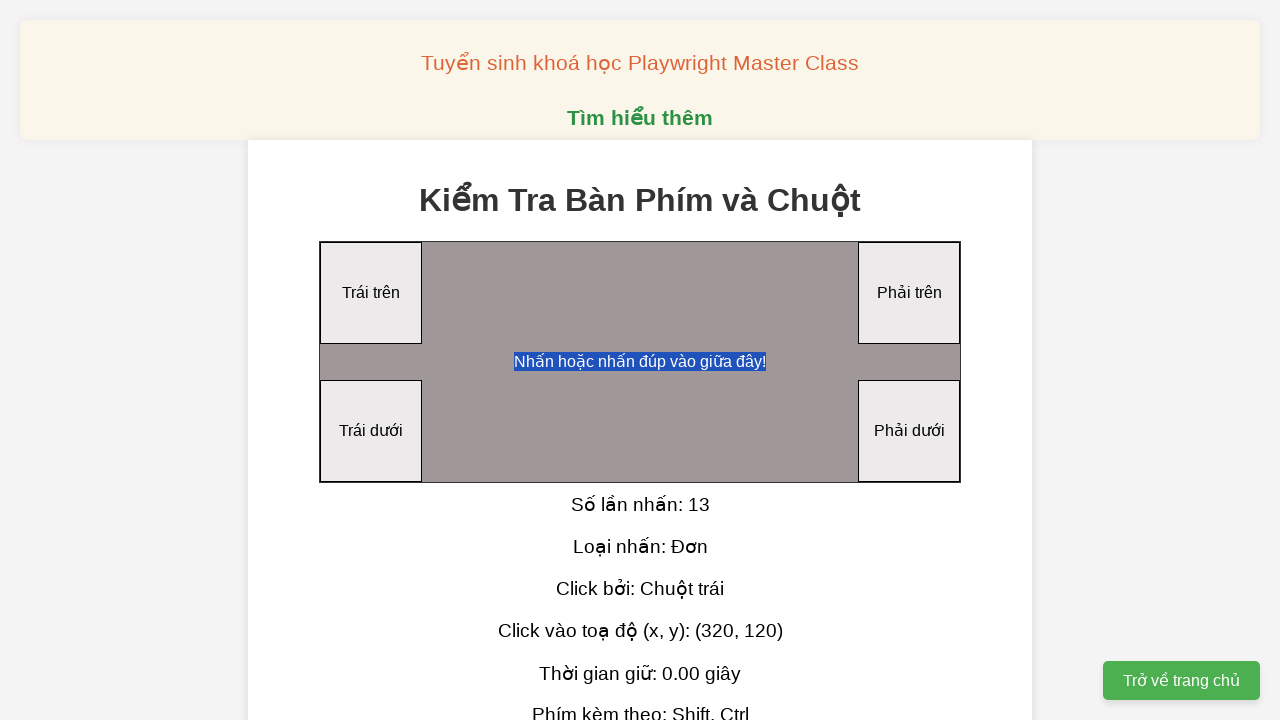

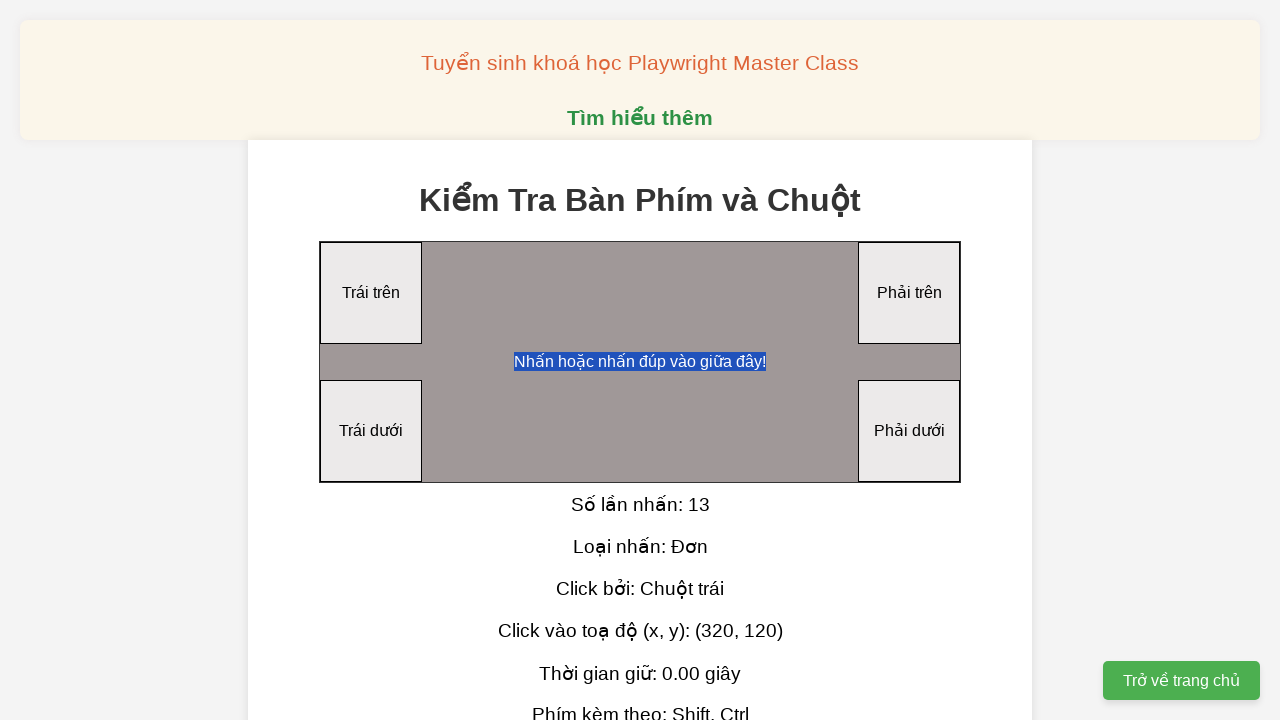